Tests multiple window handling by clicking tabs and buttons that open new browser windows/tabs, then iterating through window handles.

Starting URL: https://demo.automationtesting.in/Windows.html

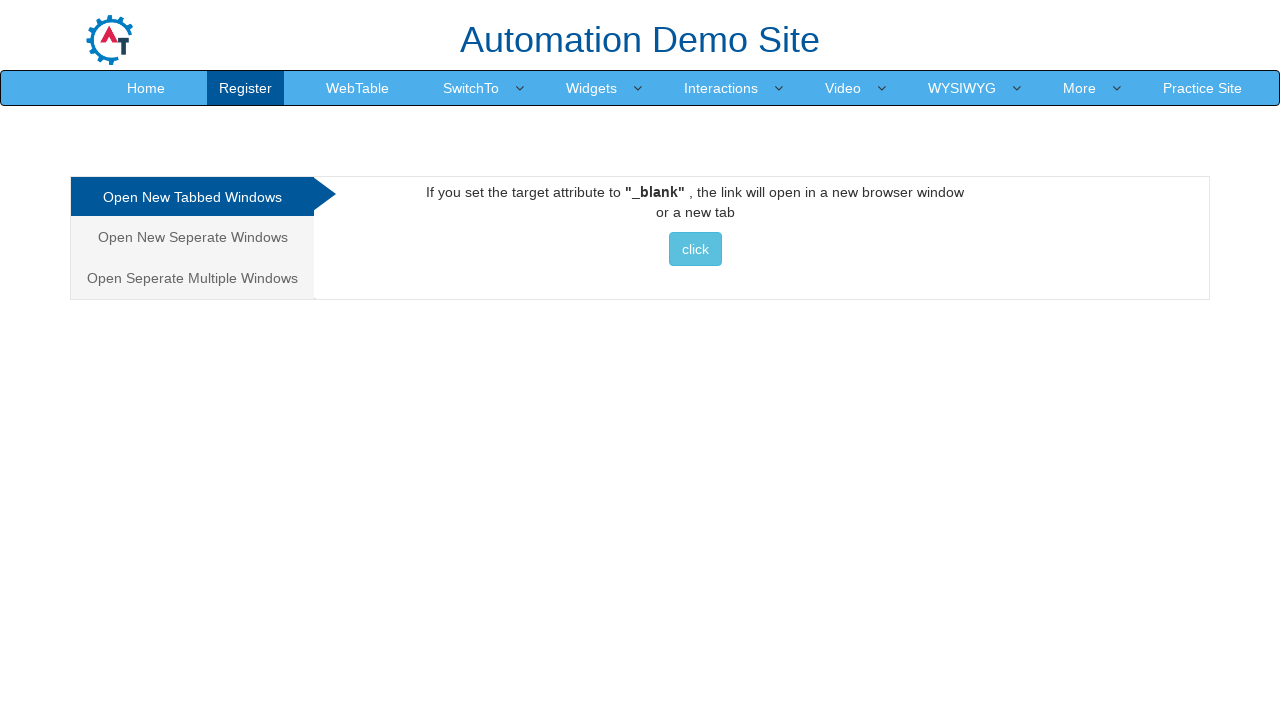

Clicked on Tabbed tab at (192, 197) on //a[contains(text(),'Tabbed')]
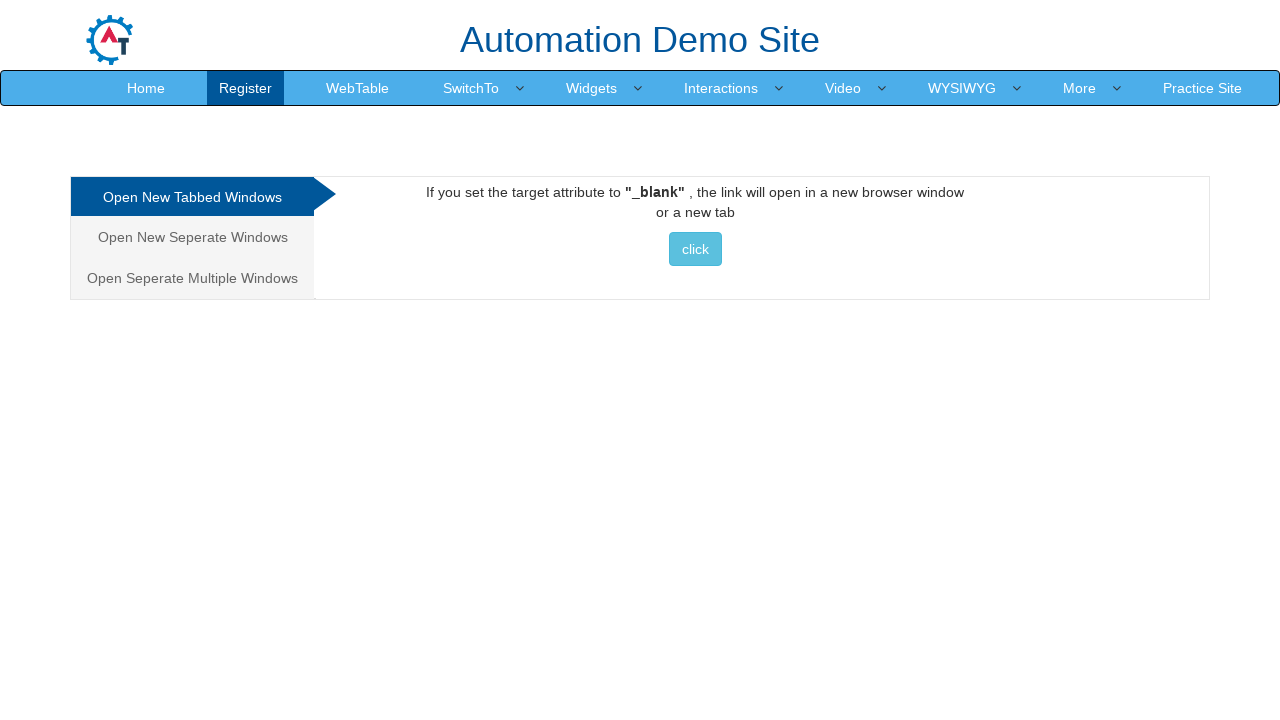

Clicked button in Tabbed tab to open new window at (695, 249) on xpath=//*[@id='Tabbed']/a/button
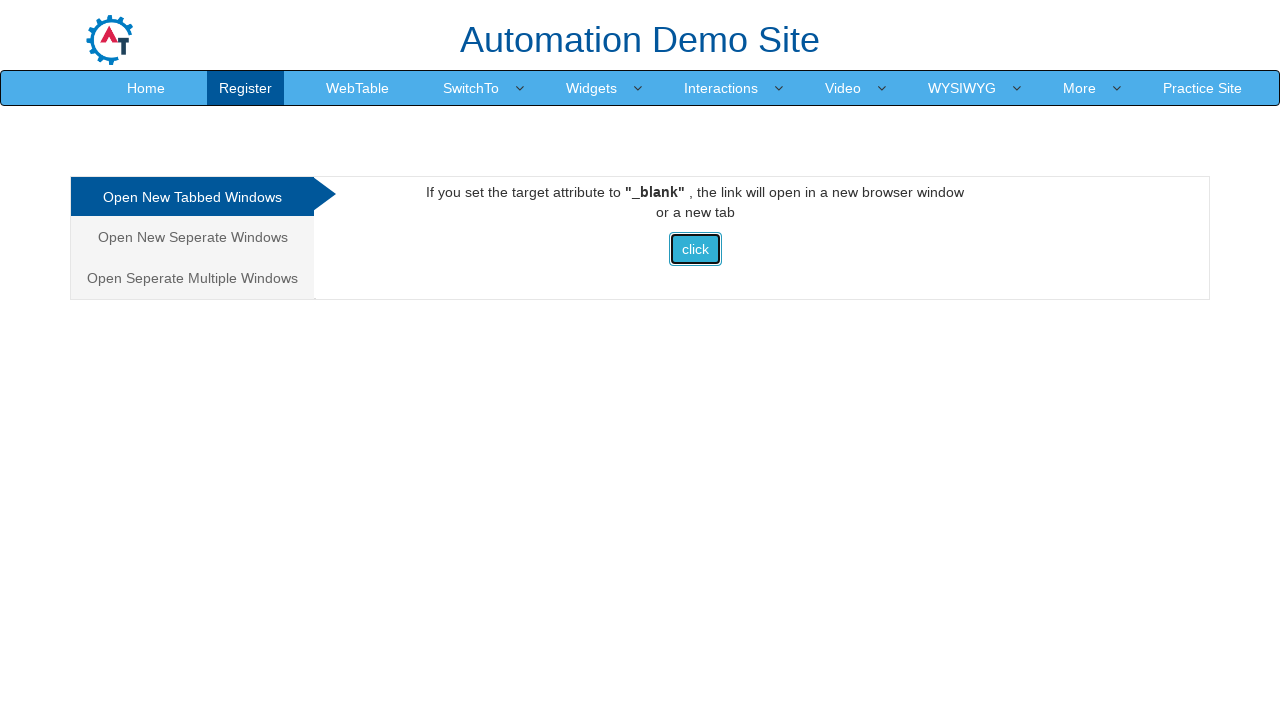

Clicked on Separate tab at (192, 237) on xpath=//a[contains(text(),'Seperate')]
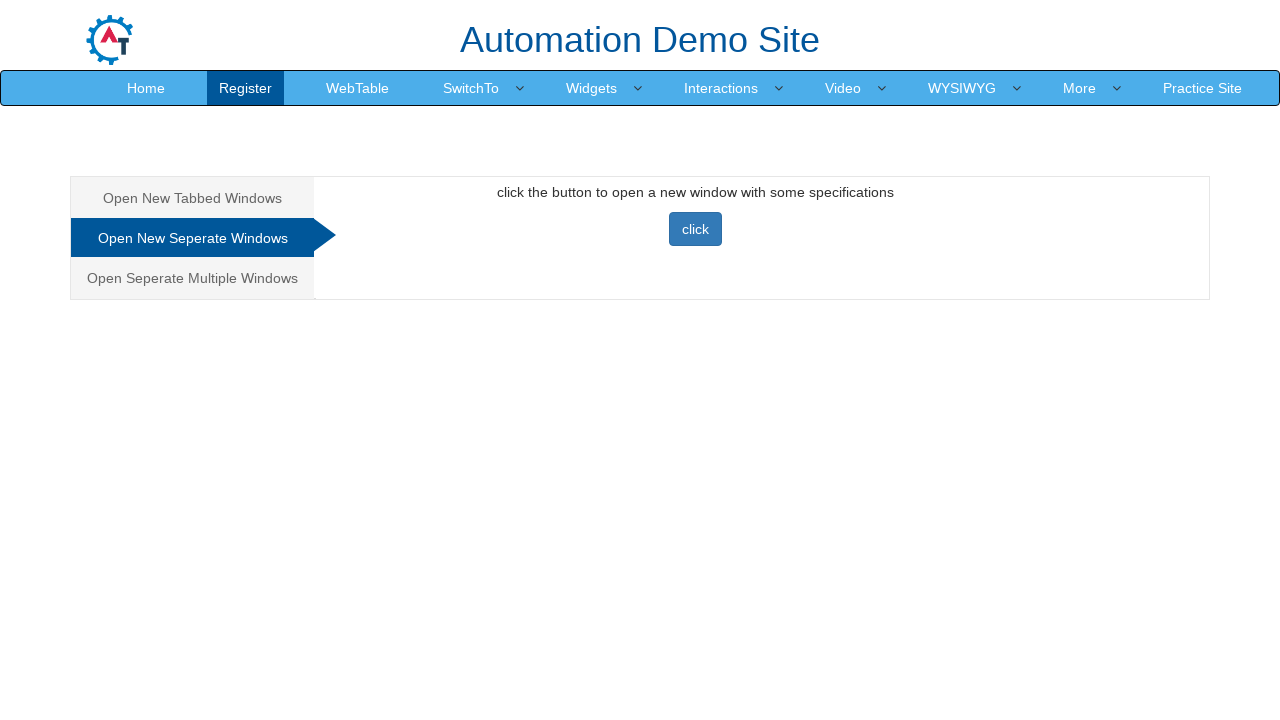

Clicked button in Separate tab to open separate window at (695, 229) on xpath=//*[@id='Seperate']/button
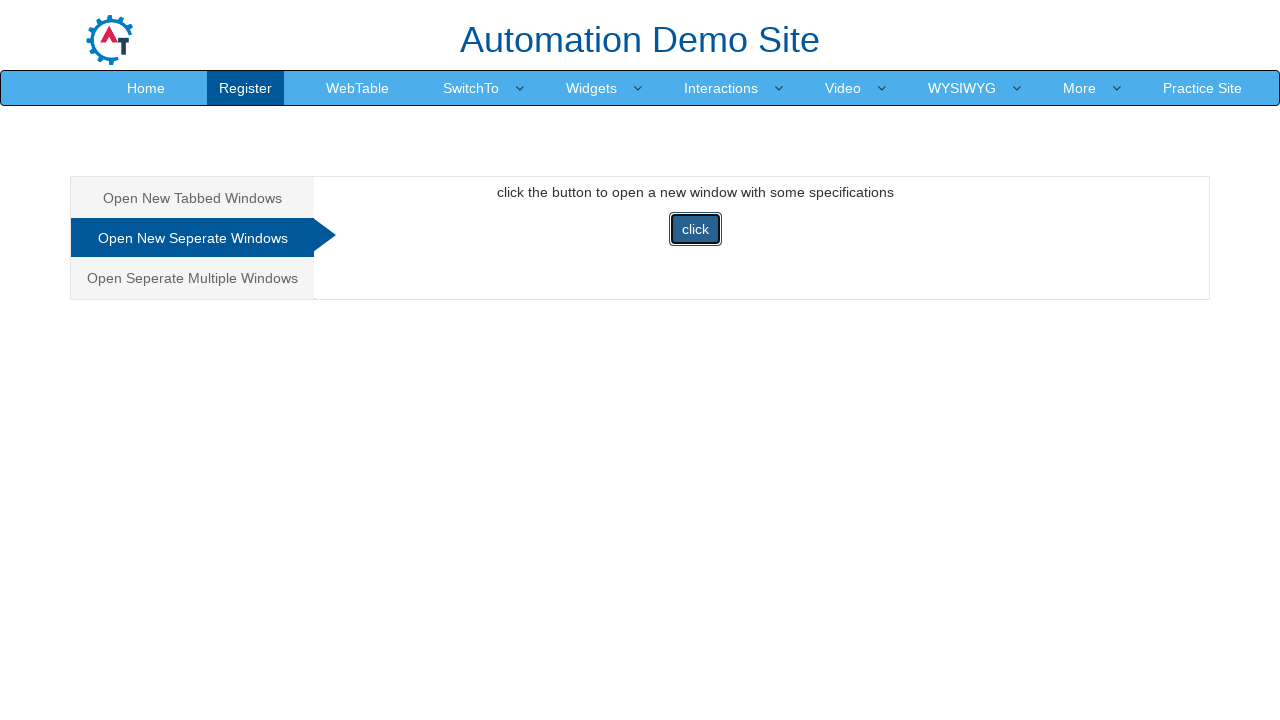

Clicked on Multiple tab at (192, 278) on xpath=//a[contains(text(),'Multiple')]
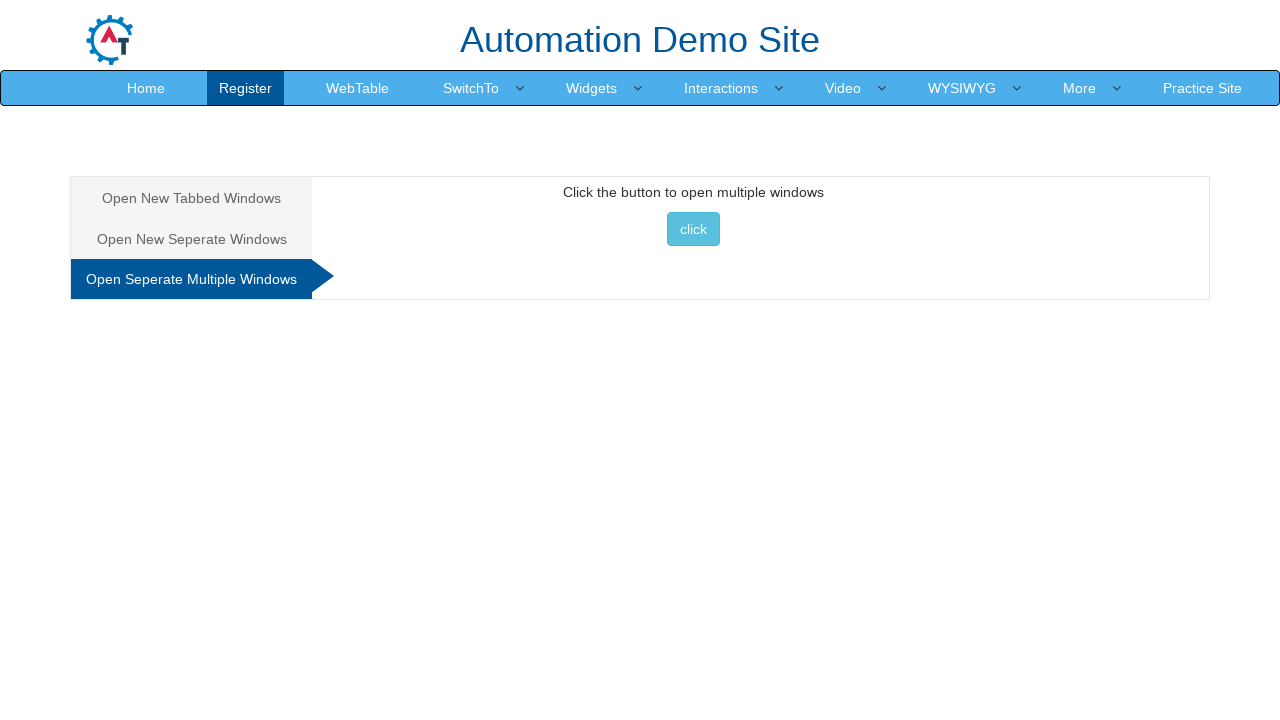

Clicked button in Multiple tab to open multiple windows at (693, 229) on xpath=//*[@id='Multiple']/button
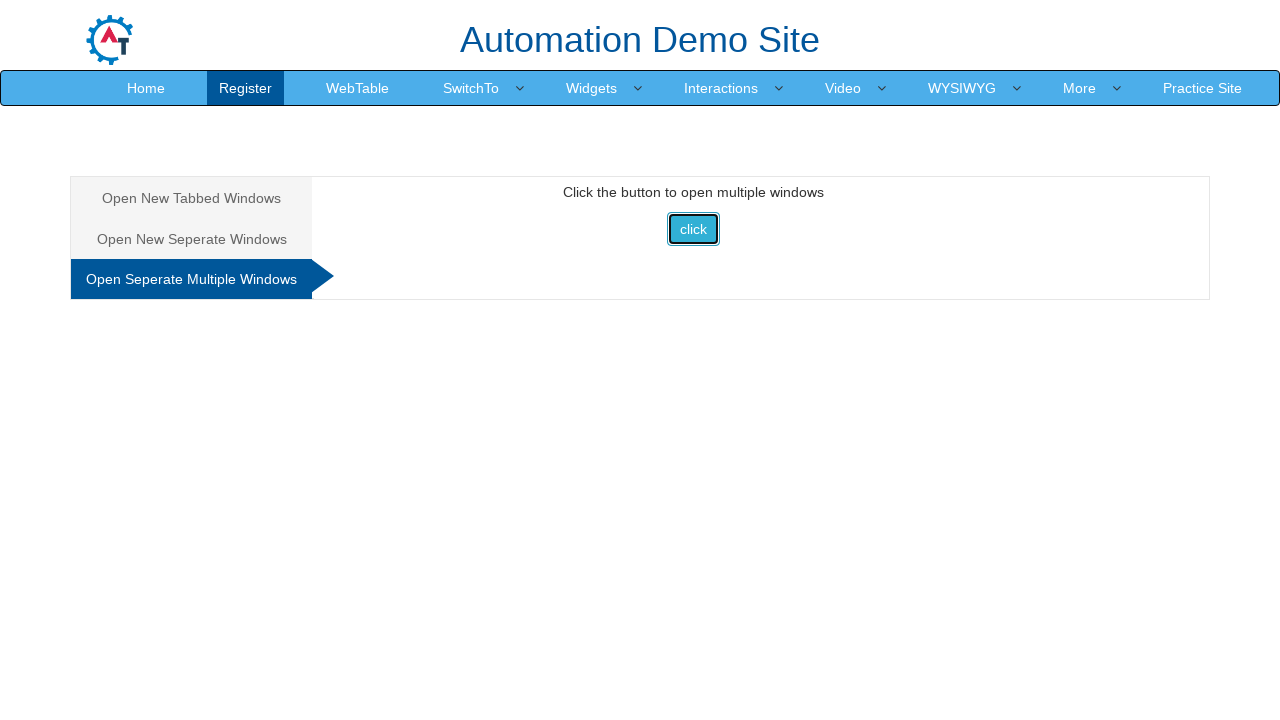

Waited 2 seconds for new windows/tabs to open
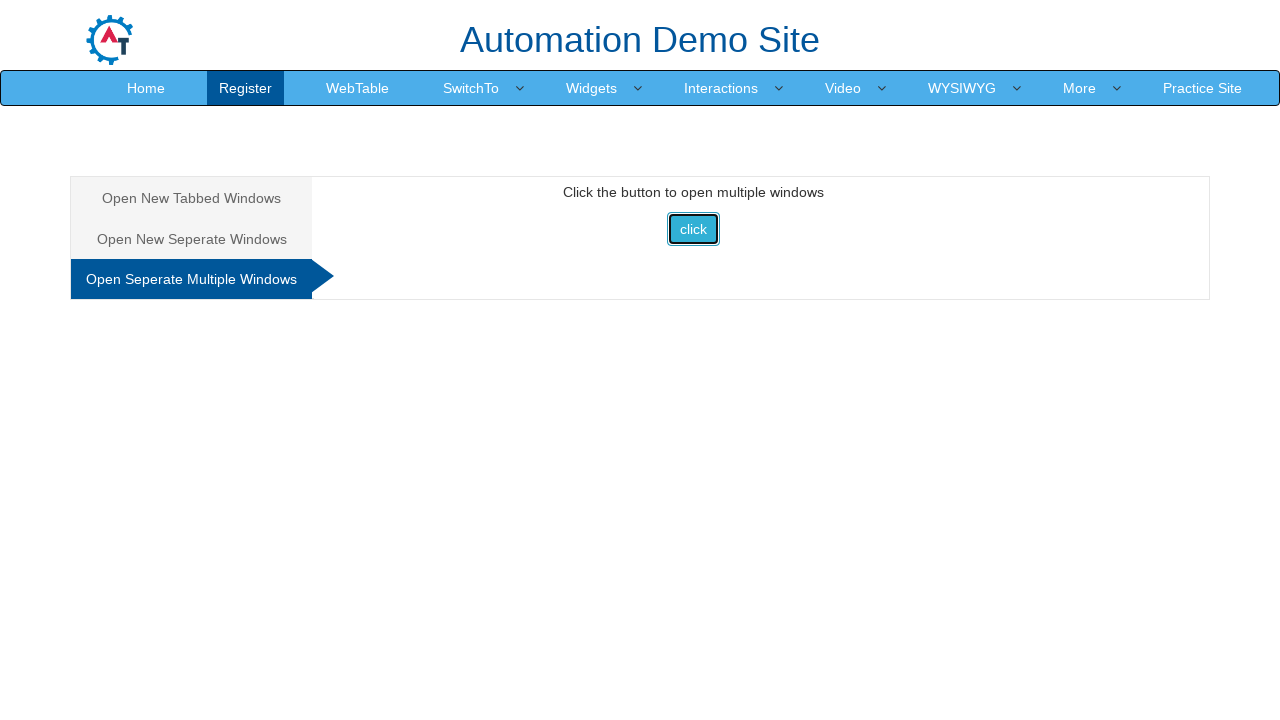

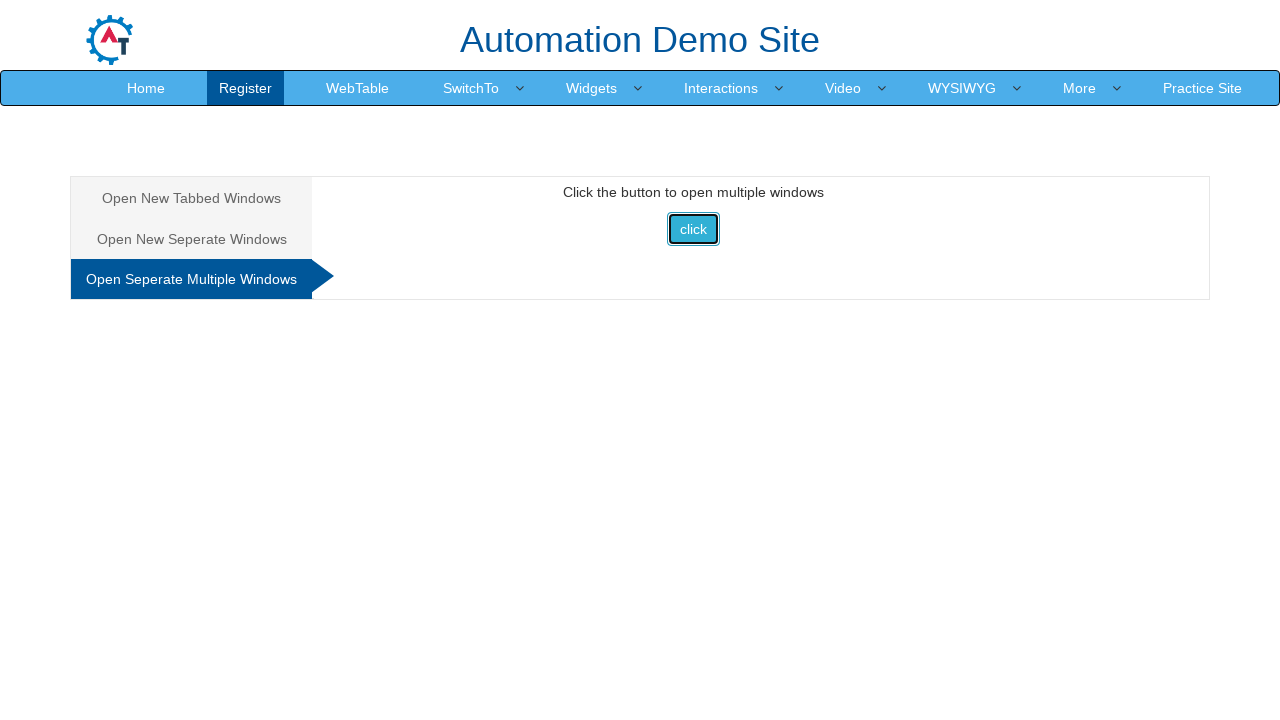